Tests multiple checkbox selection by checking Sunday, Monday, and Saturday checkboxes, then unchecking them

Starting URL: https://testautomationpractice.blogspot.com/

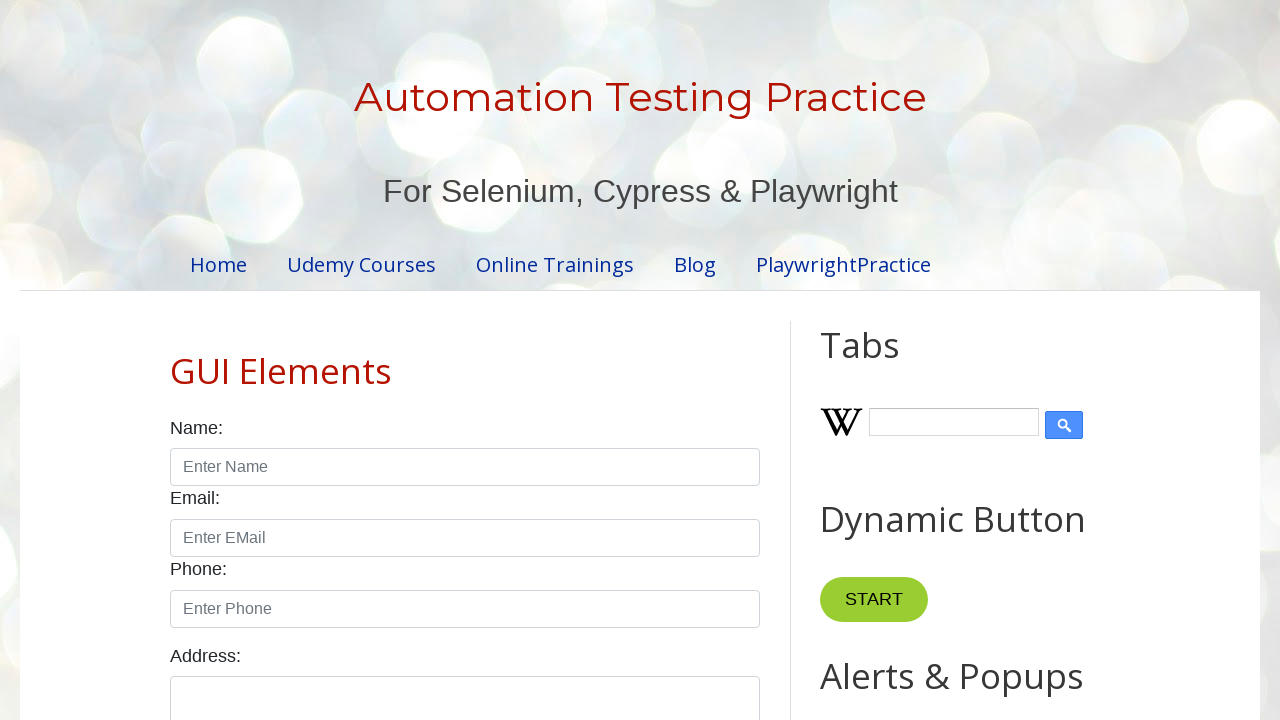

Scrolled to checkbox area
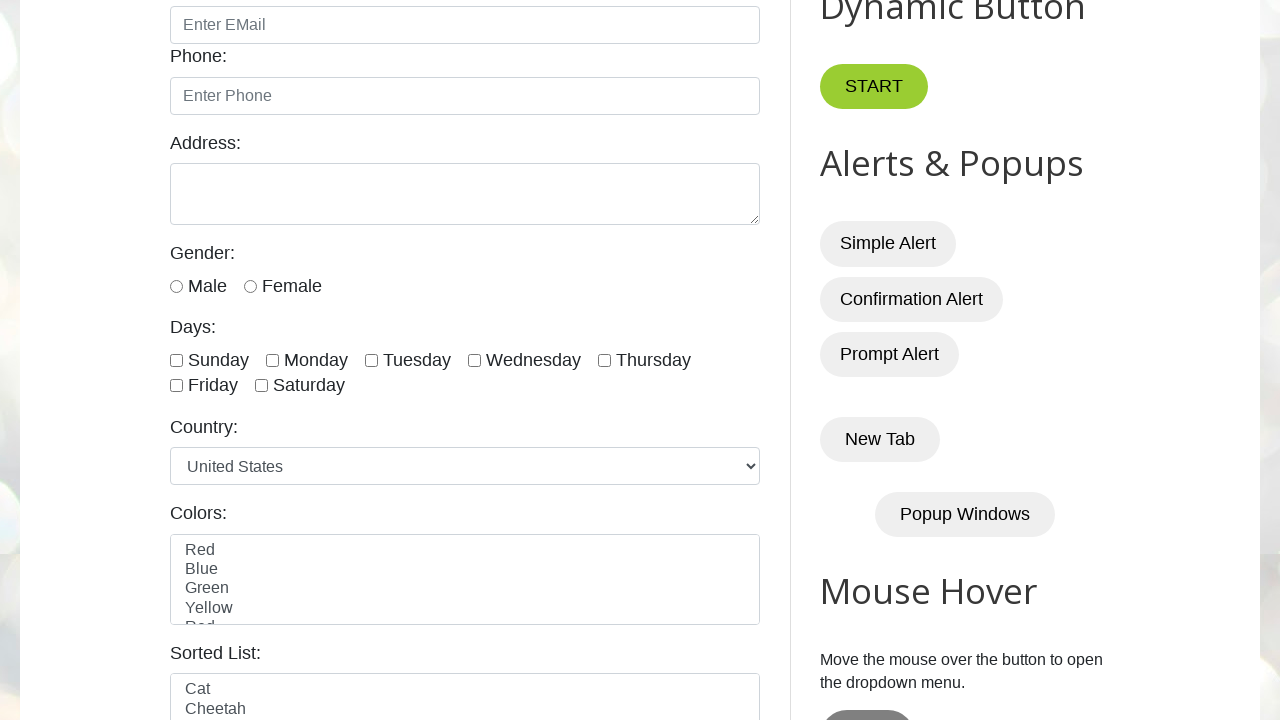

Checked Sunday checkbox at (176, 360) on xpath=//*[@value='sunday']
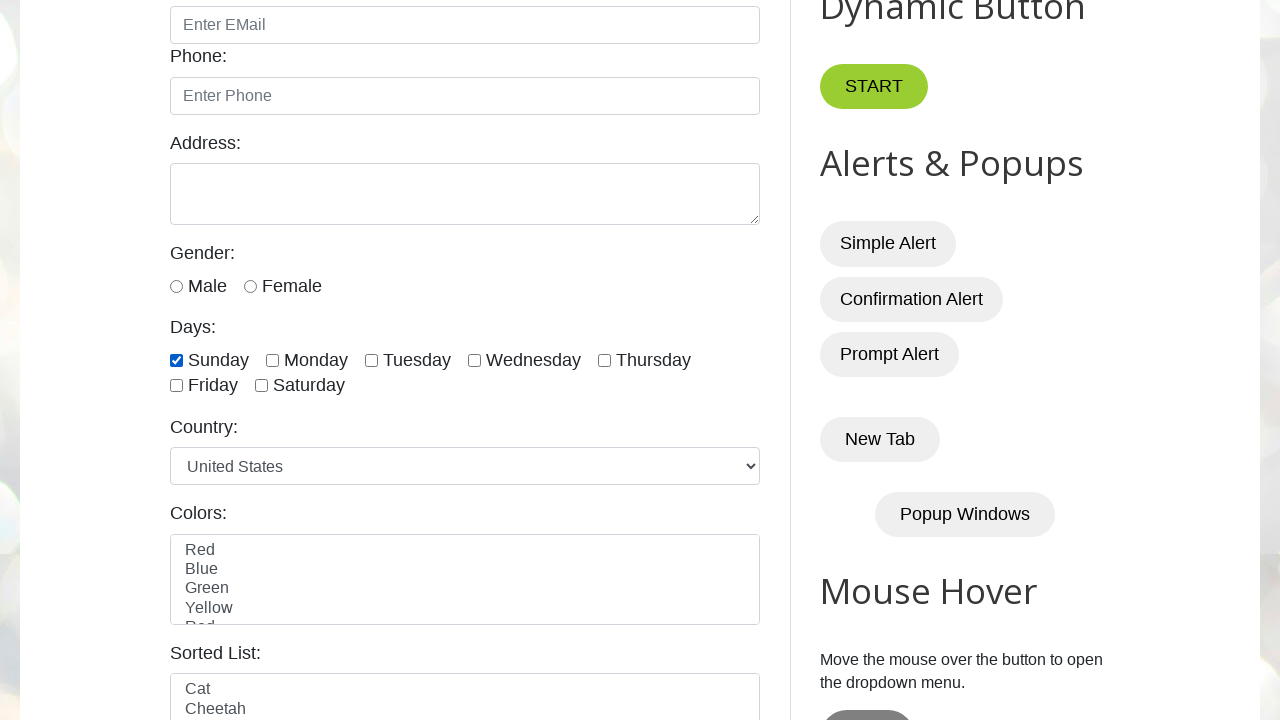

Checked Monday checkbox at (272, 360) on xpath=//*[@value='monday']
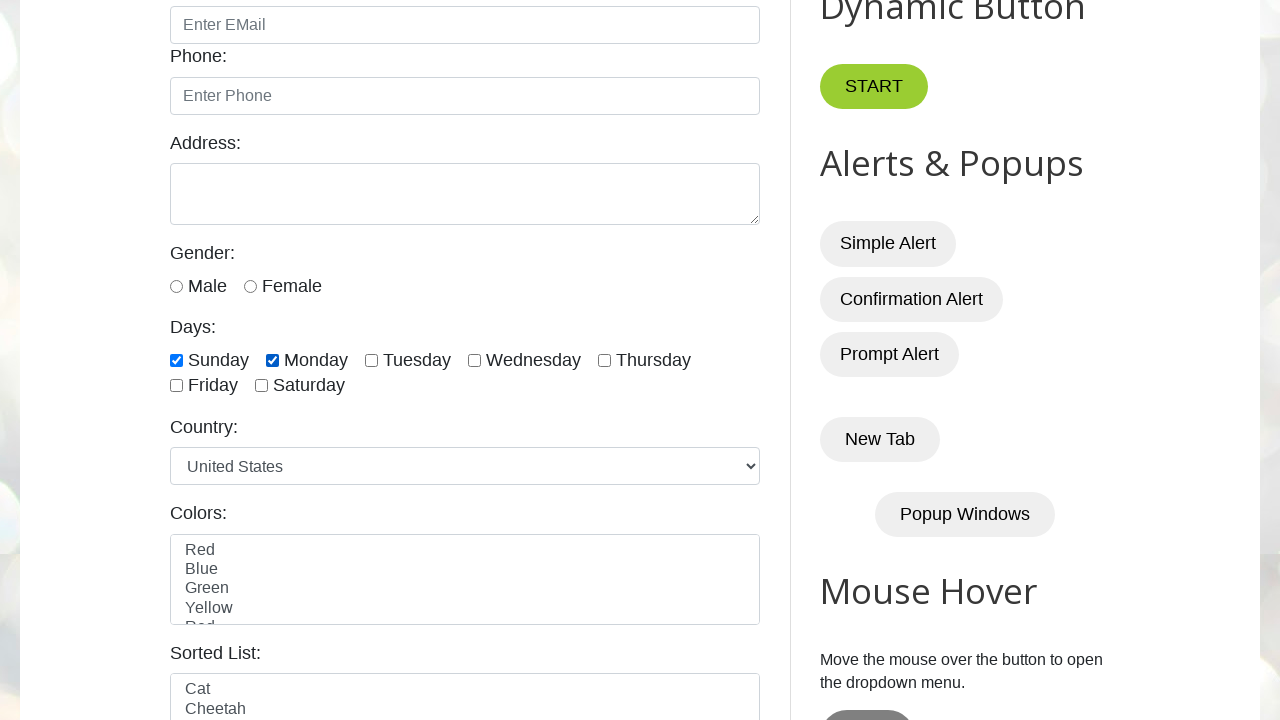

Checked Saturday checkbox at (262, 386) on xpath=//*[@value='saturday']
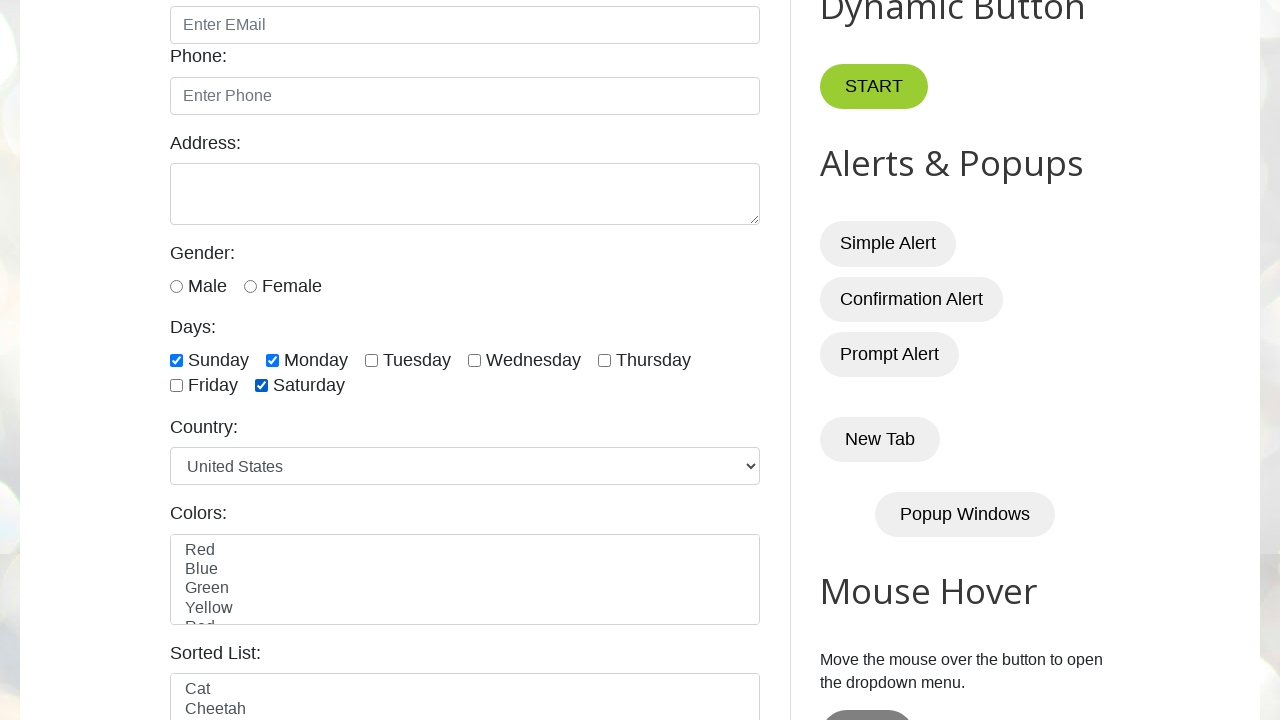

Unchecked Sunday checkbox at (176, 360) on xpath=//*[@value='sunday']
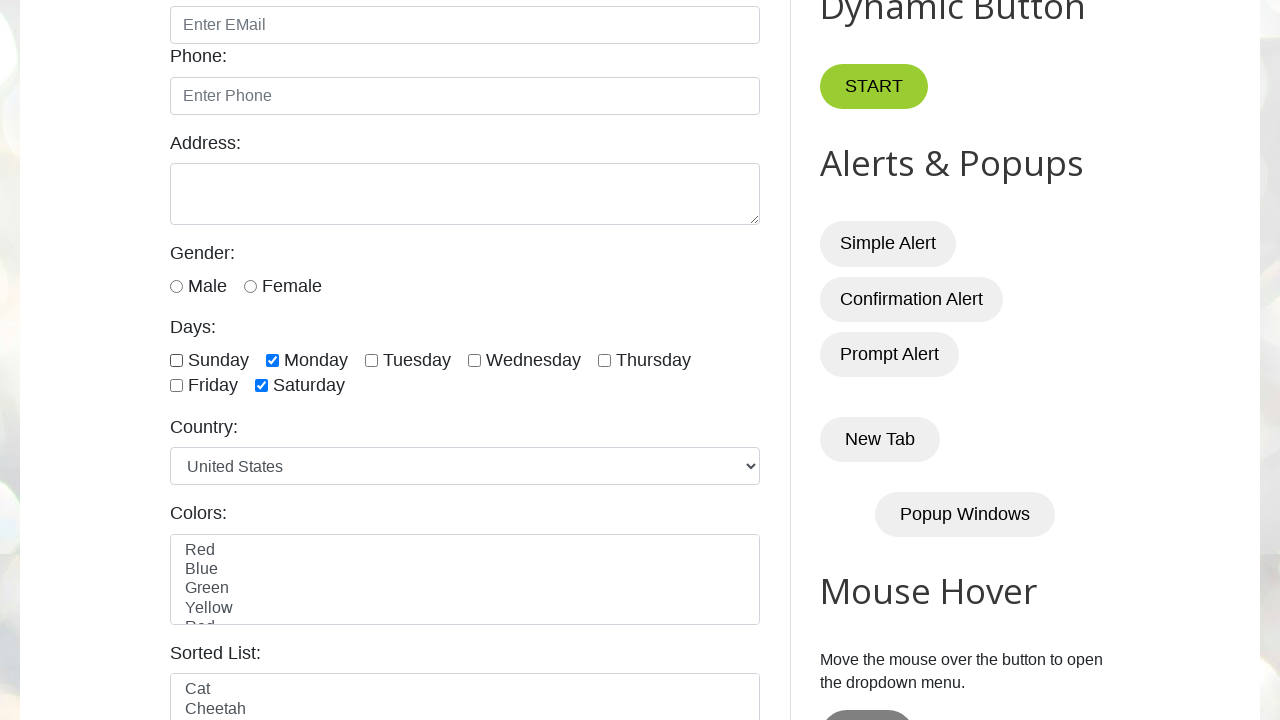

Unchecked Monday checkbox at (272, 360) on xpath=//*[@value='monday']
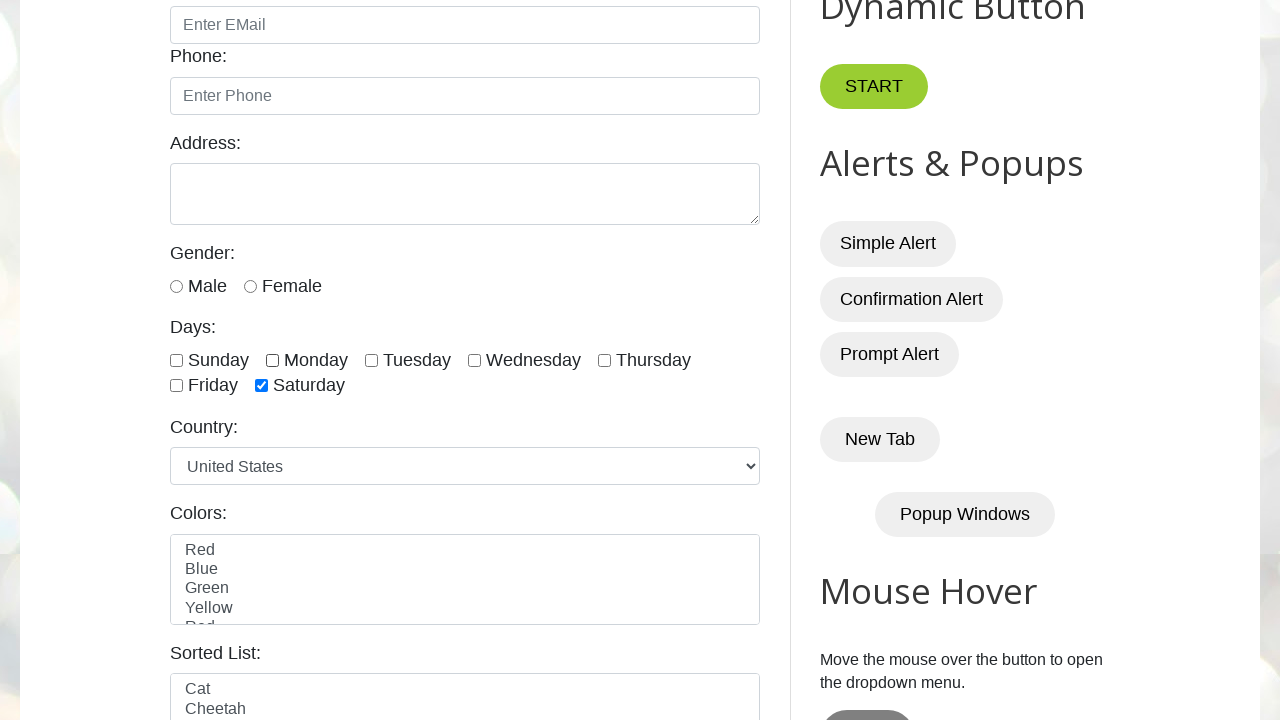

Unchecked Saturday checkbox at (262, 386) on xpath=//*[@value='saturday']
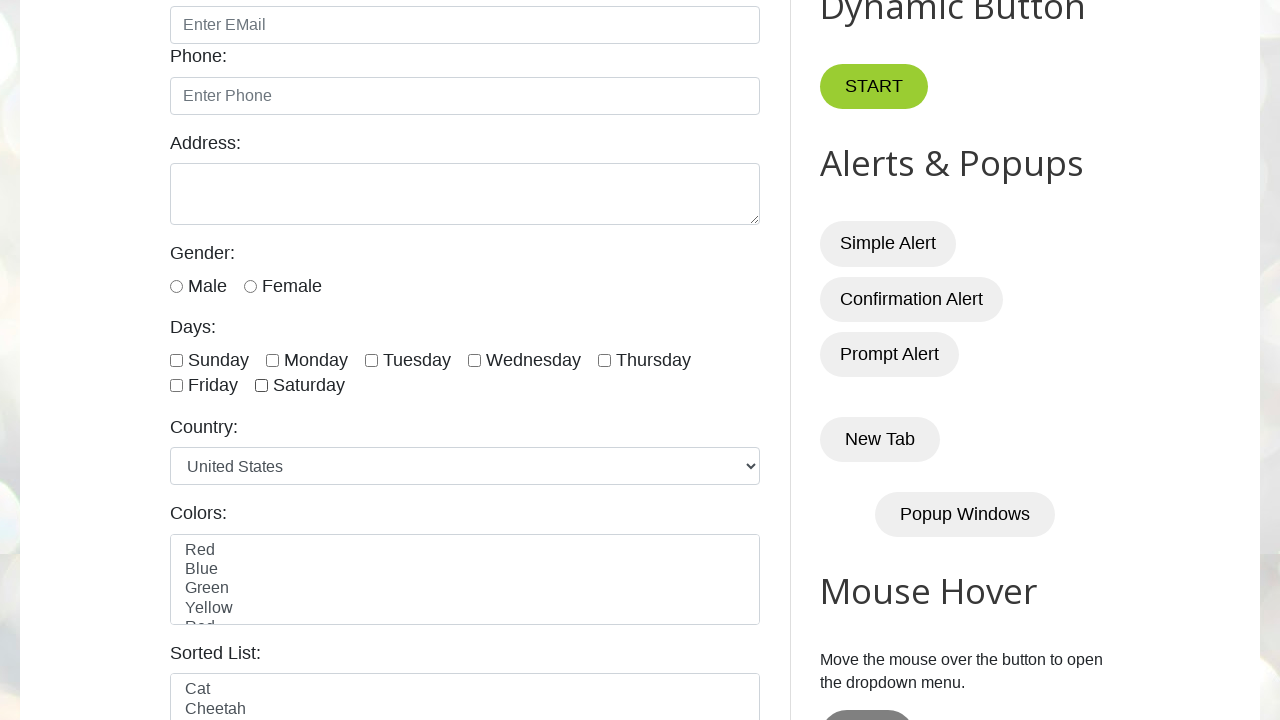

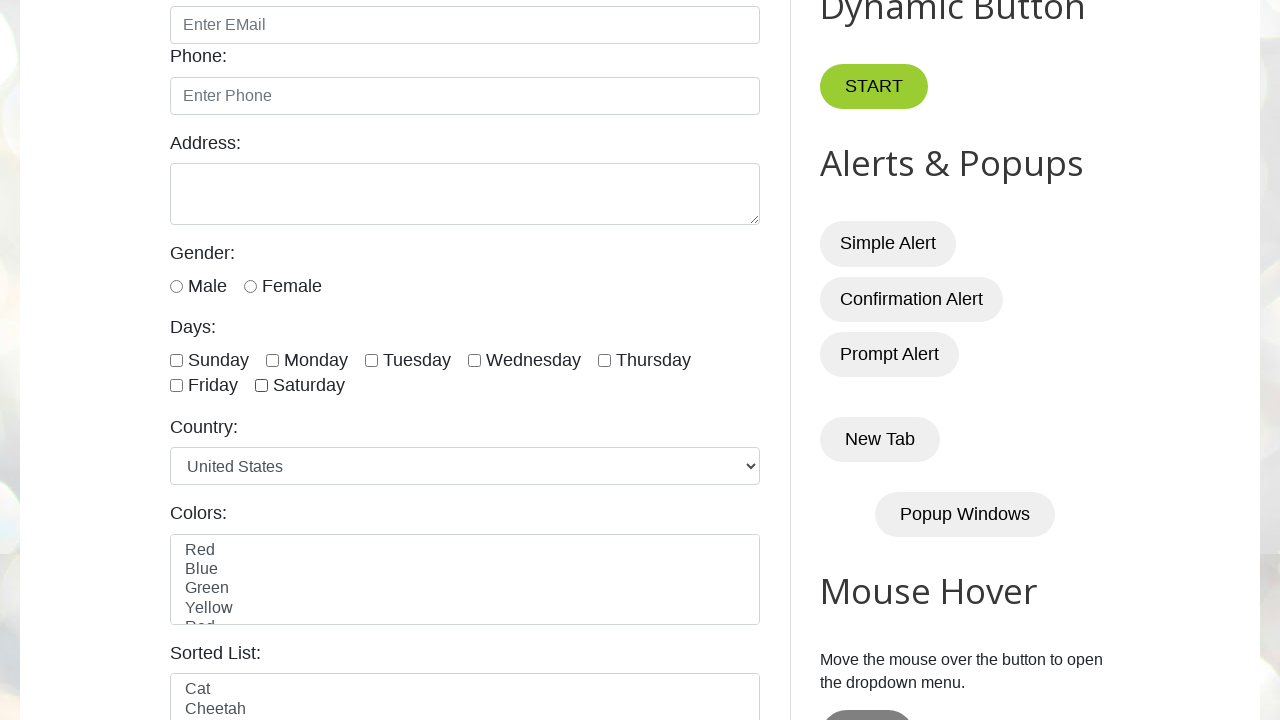